Tests keyboard key press functionality by sending the space key to an input element and verifying the displayed result shows the correct key was pressed

Starting URL: http://the-internet.herokuapp.com/key_presses

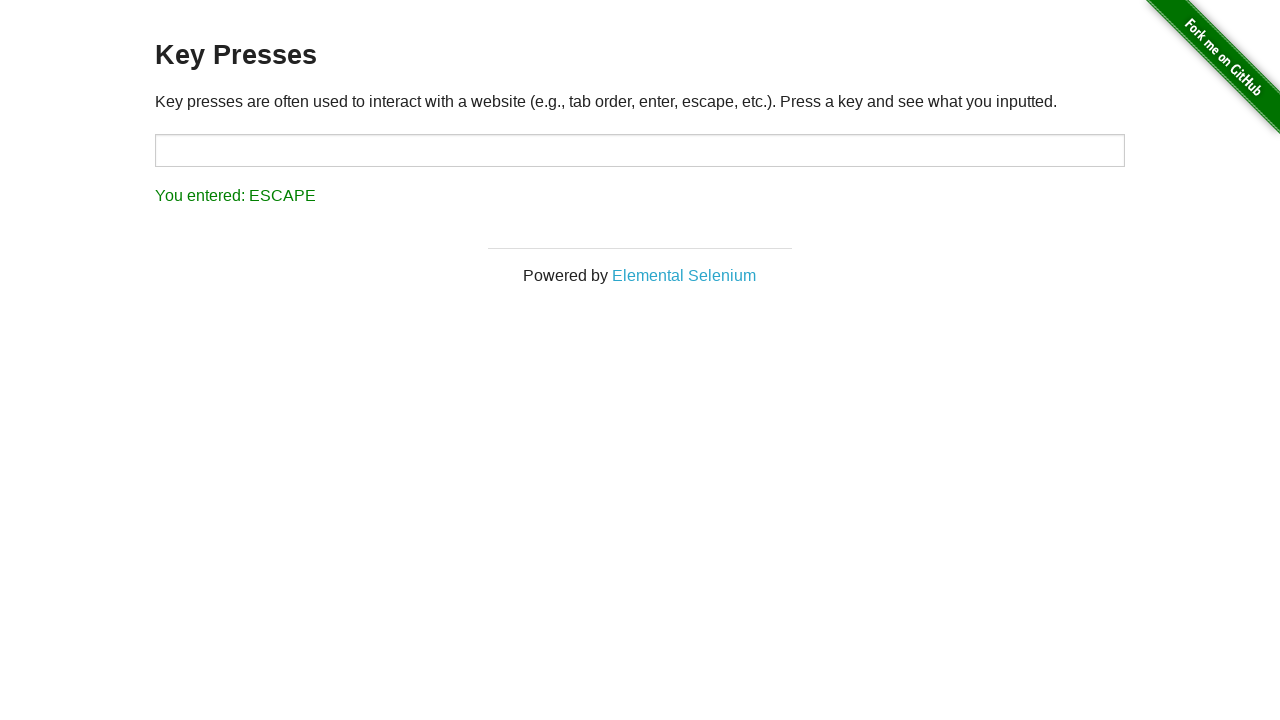

Pressed Space key on target input element on #target
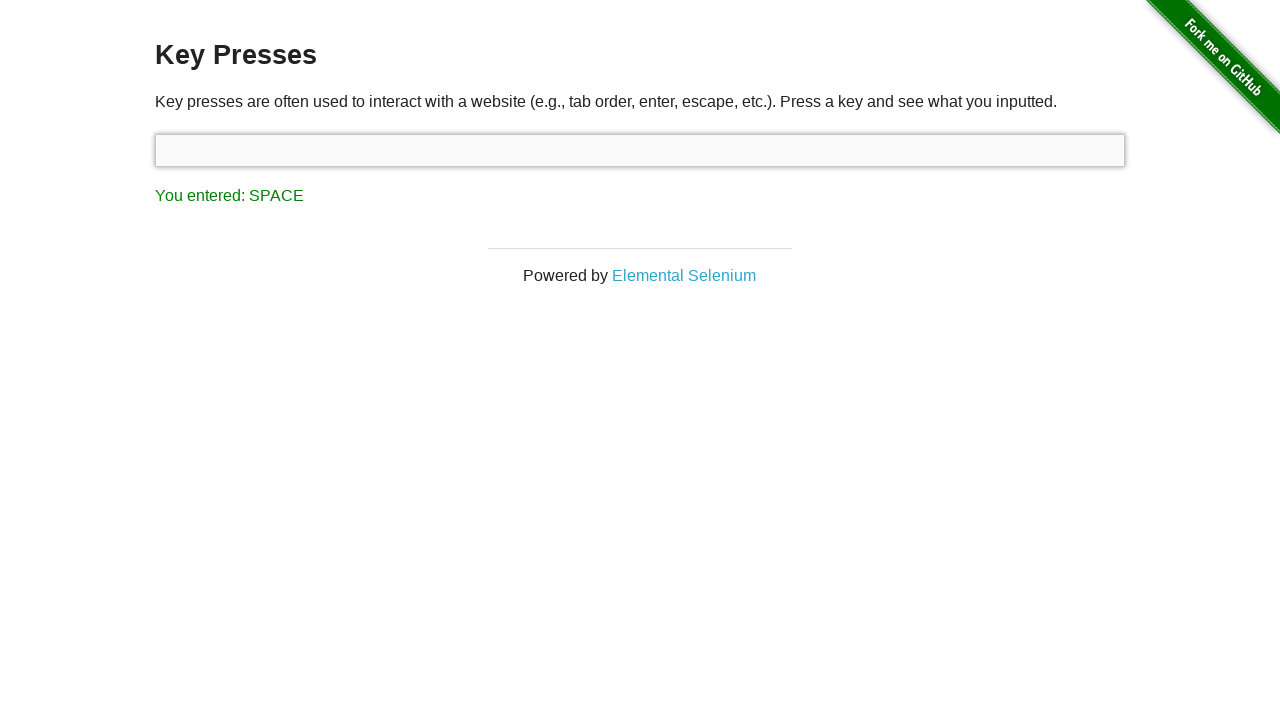

Result element appeared after pressing Space
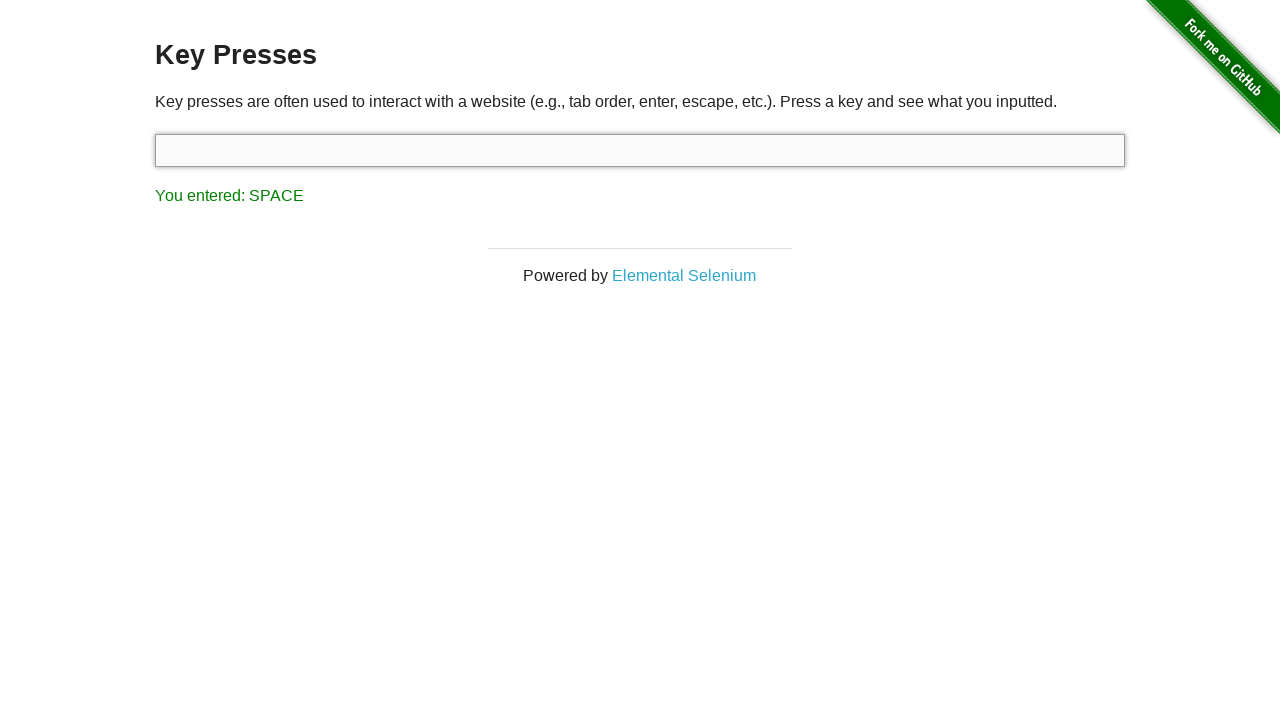

Retrieved result text content
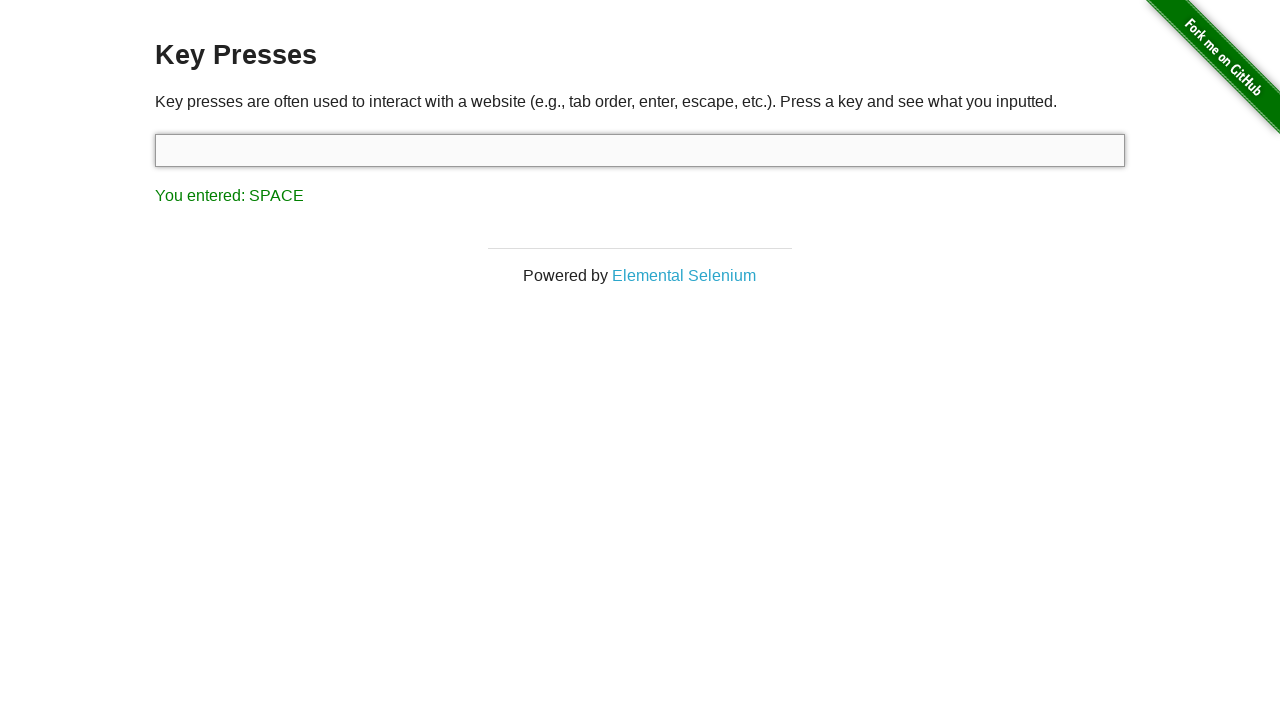

Verified result text shows 'You entered: SPACE'
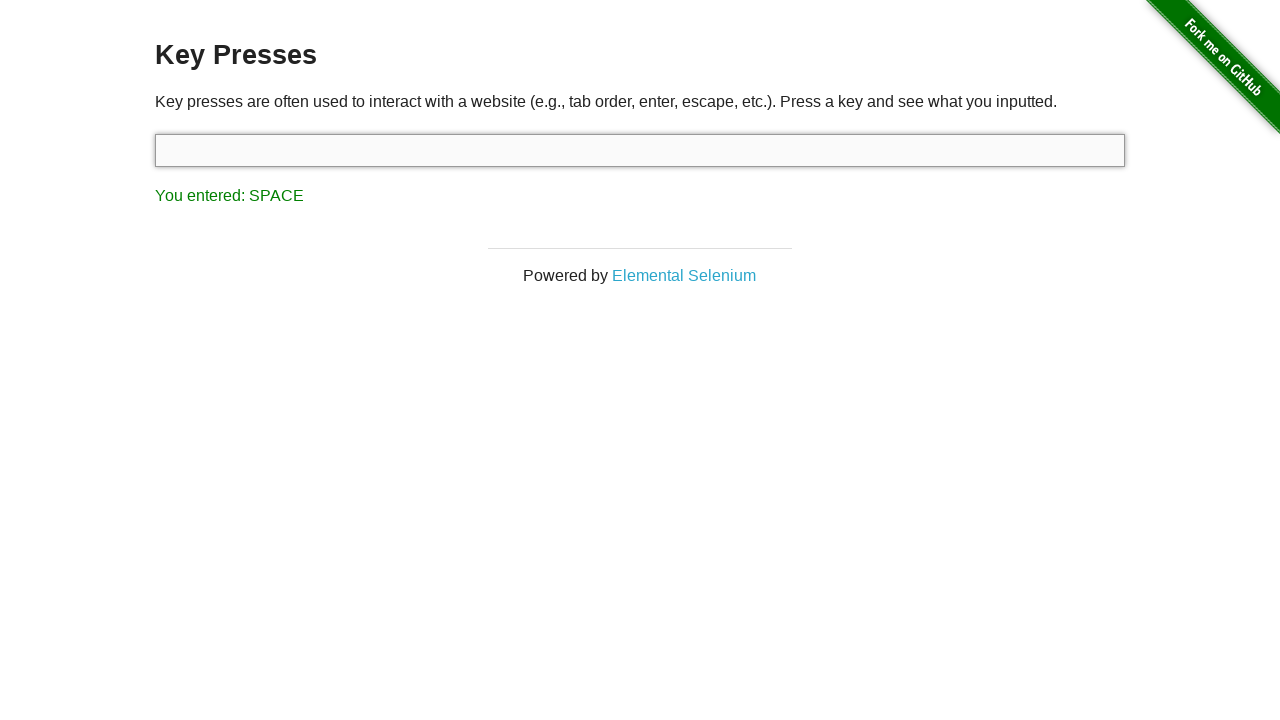

Pressed Tab key using keyboard
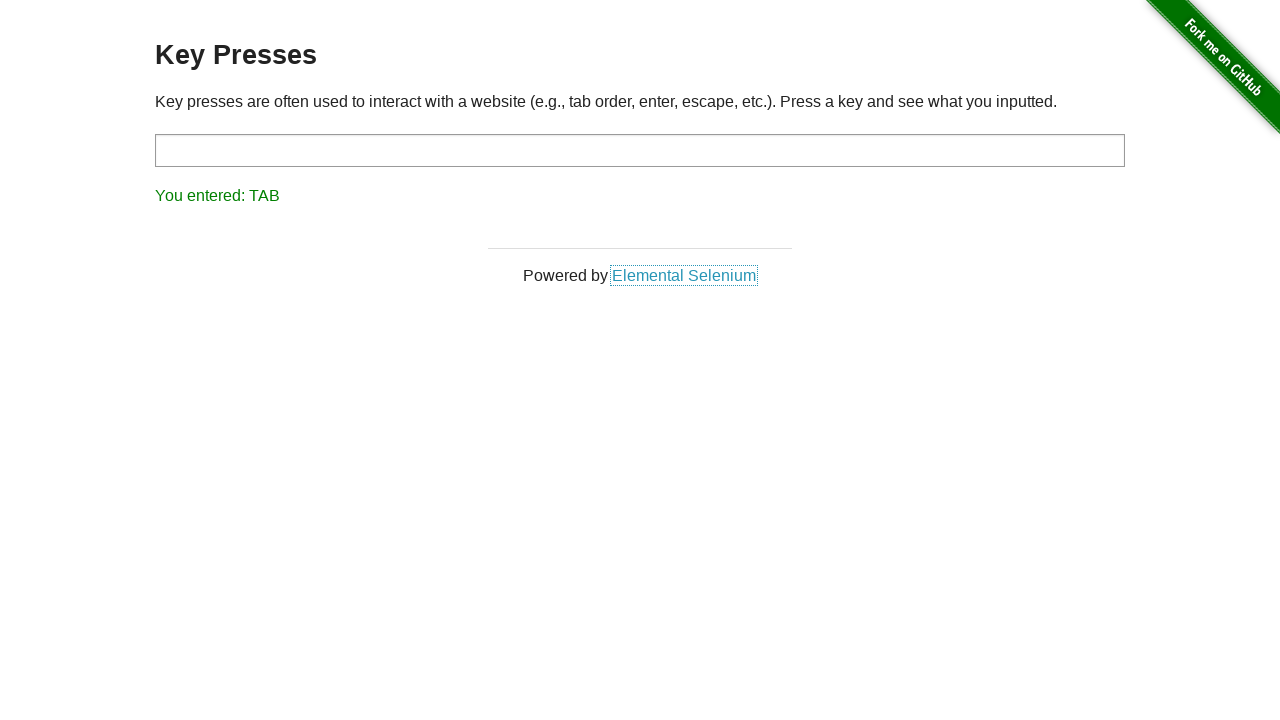

Retrieved updated result text content
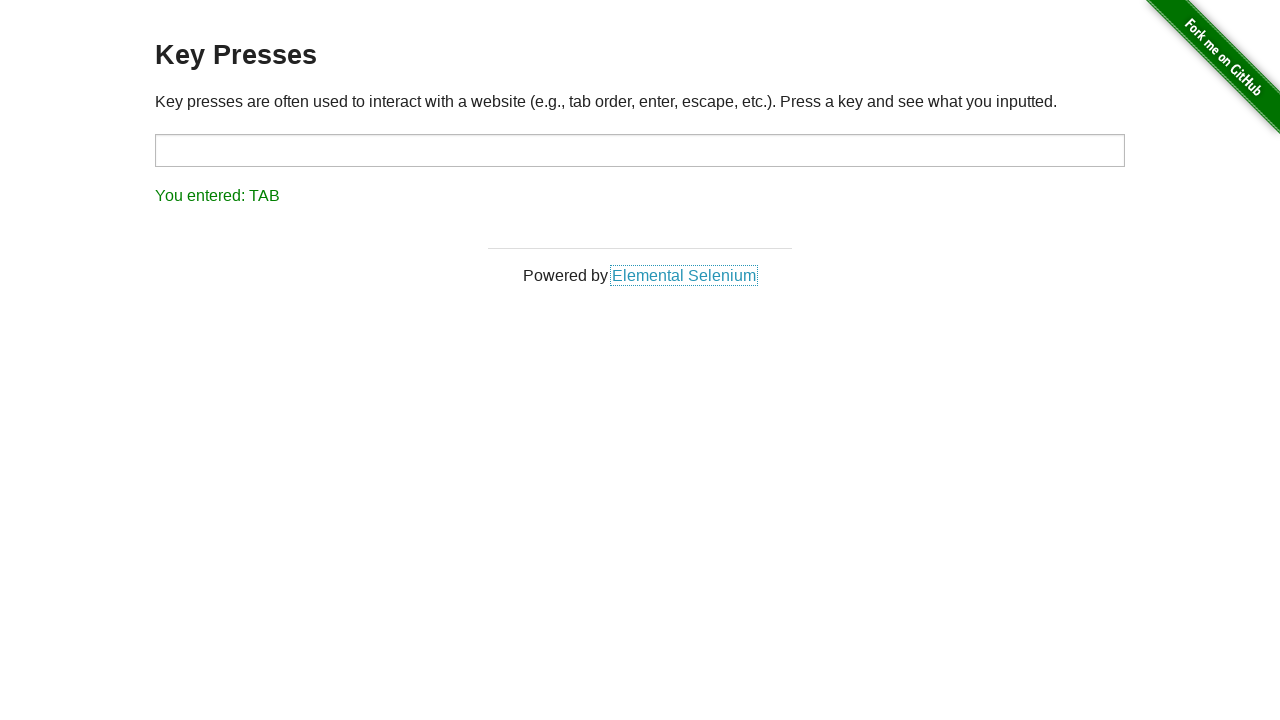

Verified result text shows 'You entered: TAB'
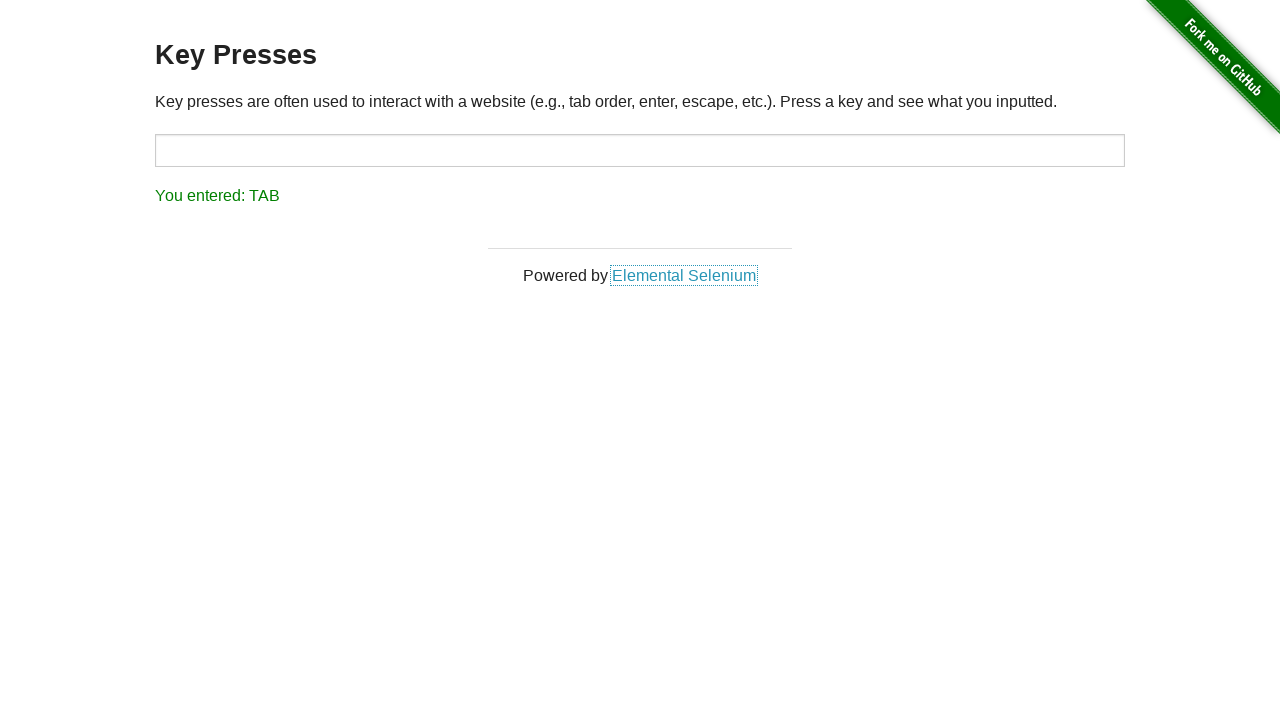

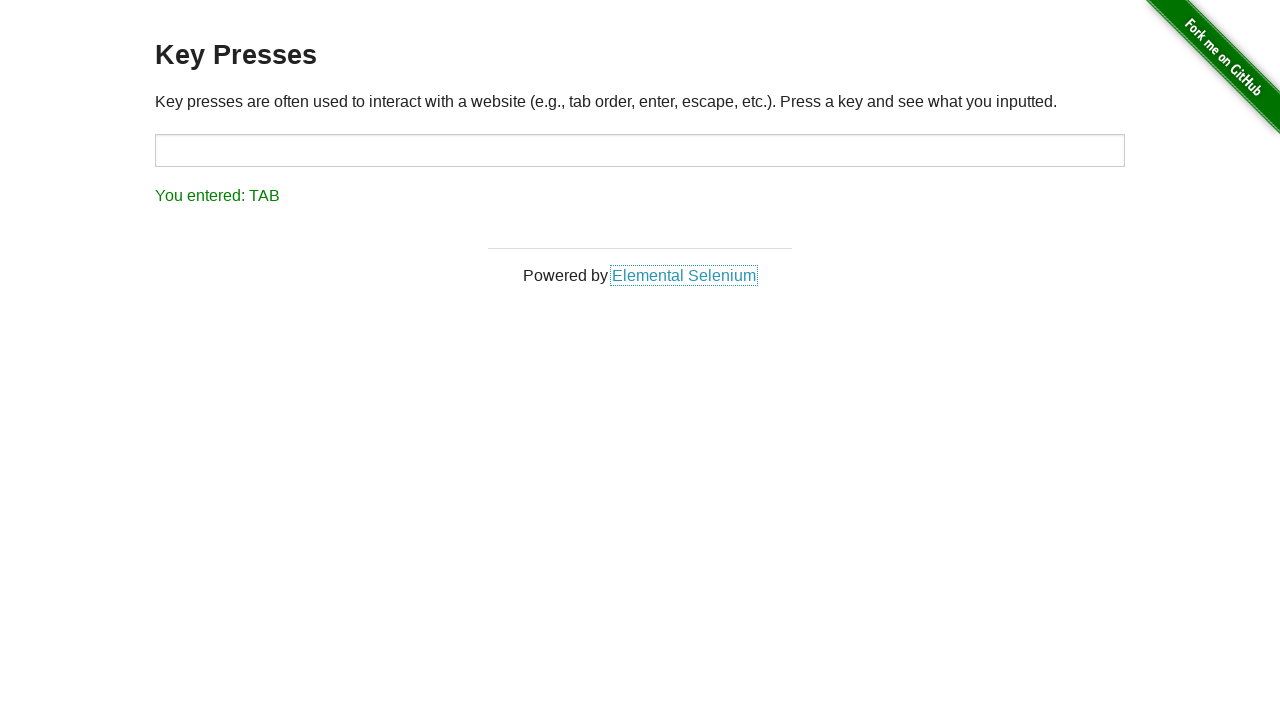